Tests marking all todo items as completed using the toggle all checkbox.

Starting URL: https://demo.playwright.dev/todomvc

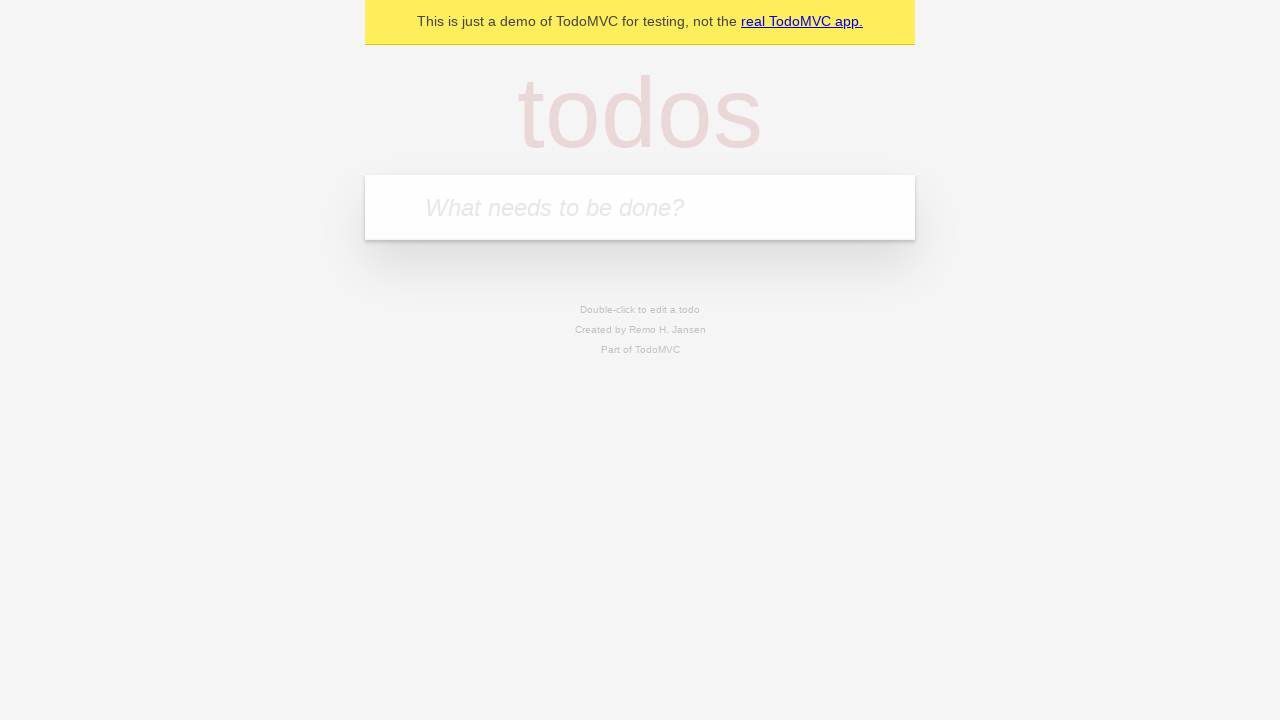

Filled todo input with 'buy some cheese' on internal:attr=[placeholder="What needs to be done?"i]
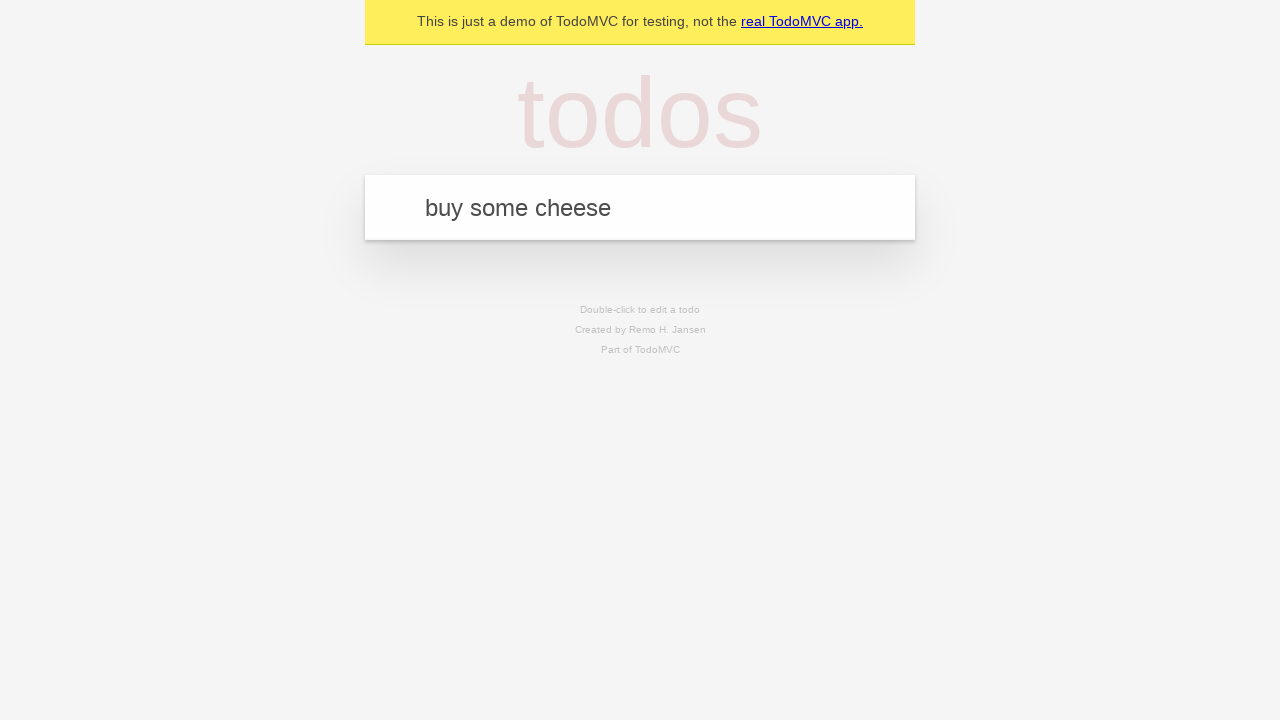

Pressed Enter to add first todo item on internal:attr=[placeholder="What needs to be done?"i]
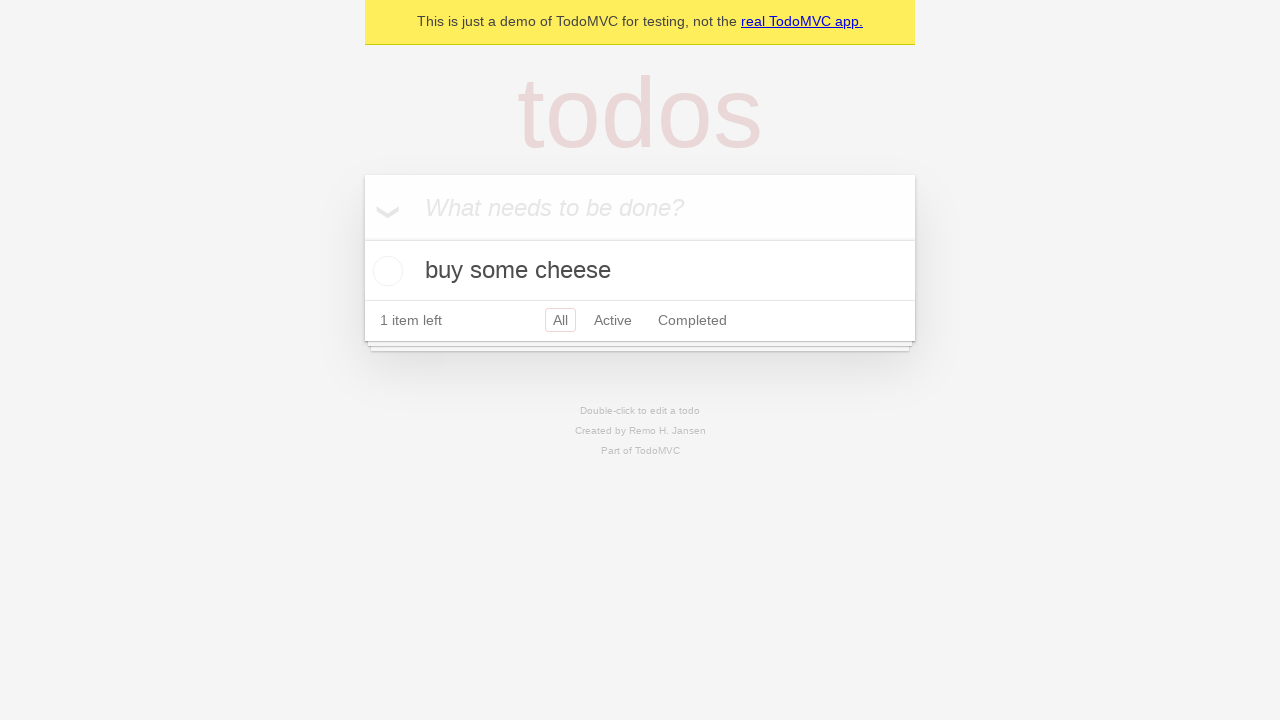

Filled todo input with 'feed the cat' on internal:attr=[placeholder="What needs to be done?"i]
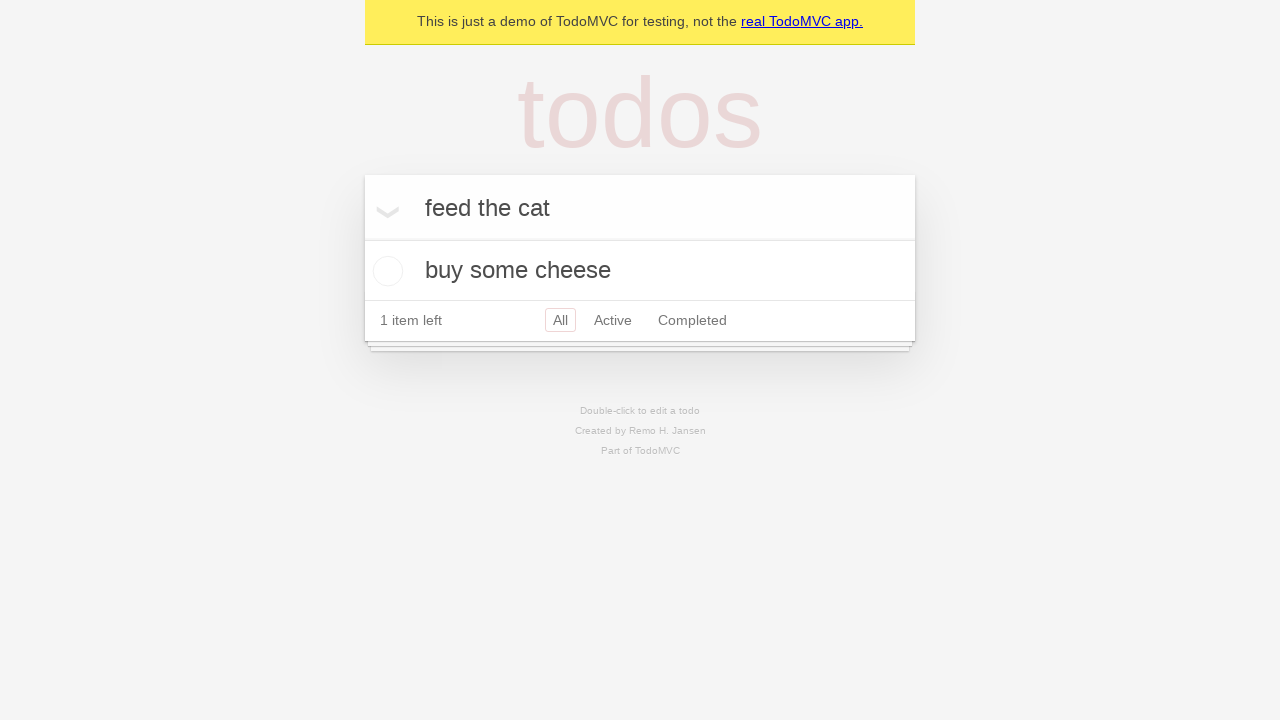

Pressed Enter to add second todo item on internal:attr=[placeholder="What needs to be done?"i]
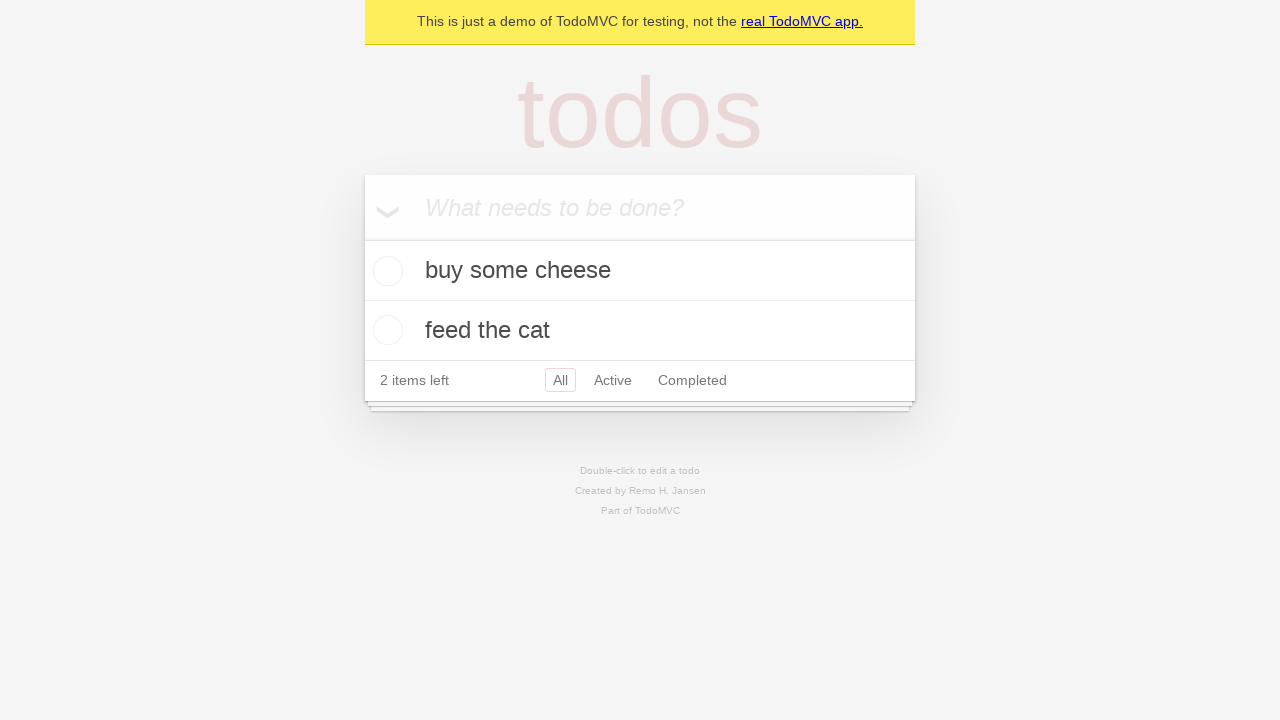

Filled todo input with 'book a doctors appointment' on internal:attr=[placeholder="What needs to be done?"i]
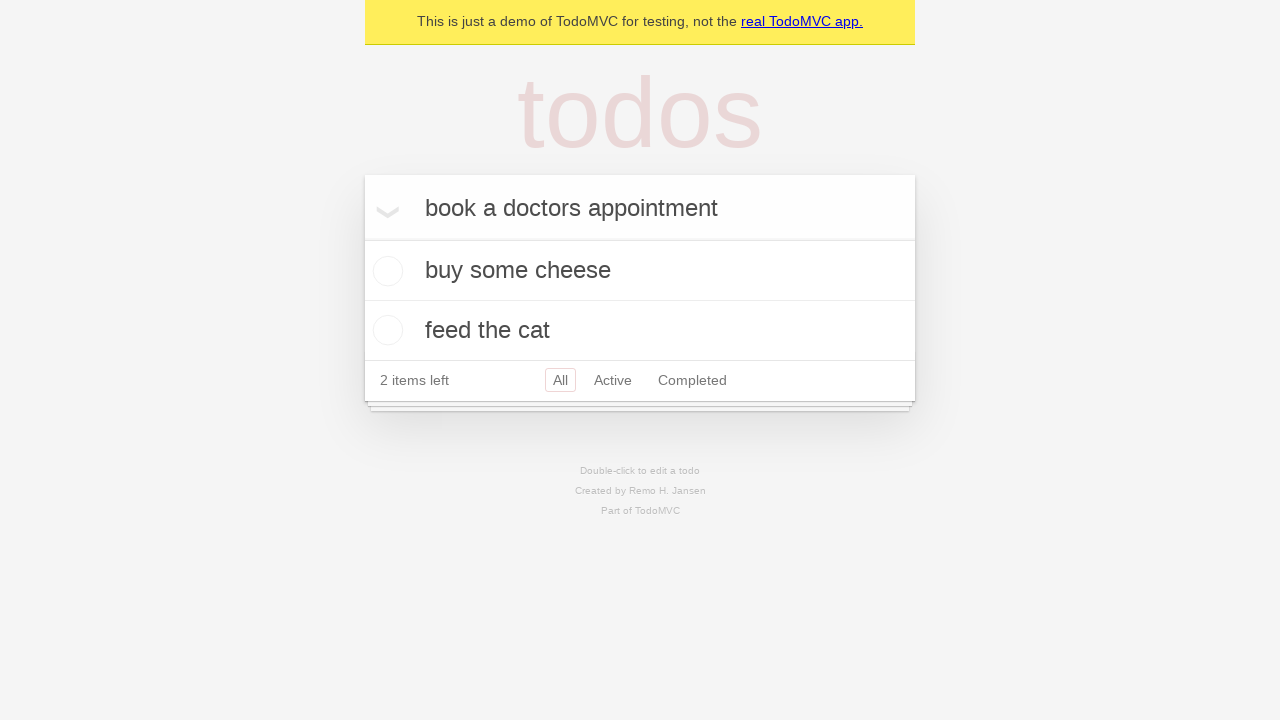

Pressed Enter to add third todo item on internal:attr=[placeholder="What needs to be done?"i]
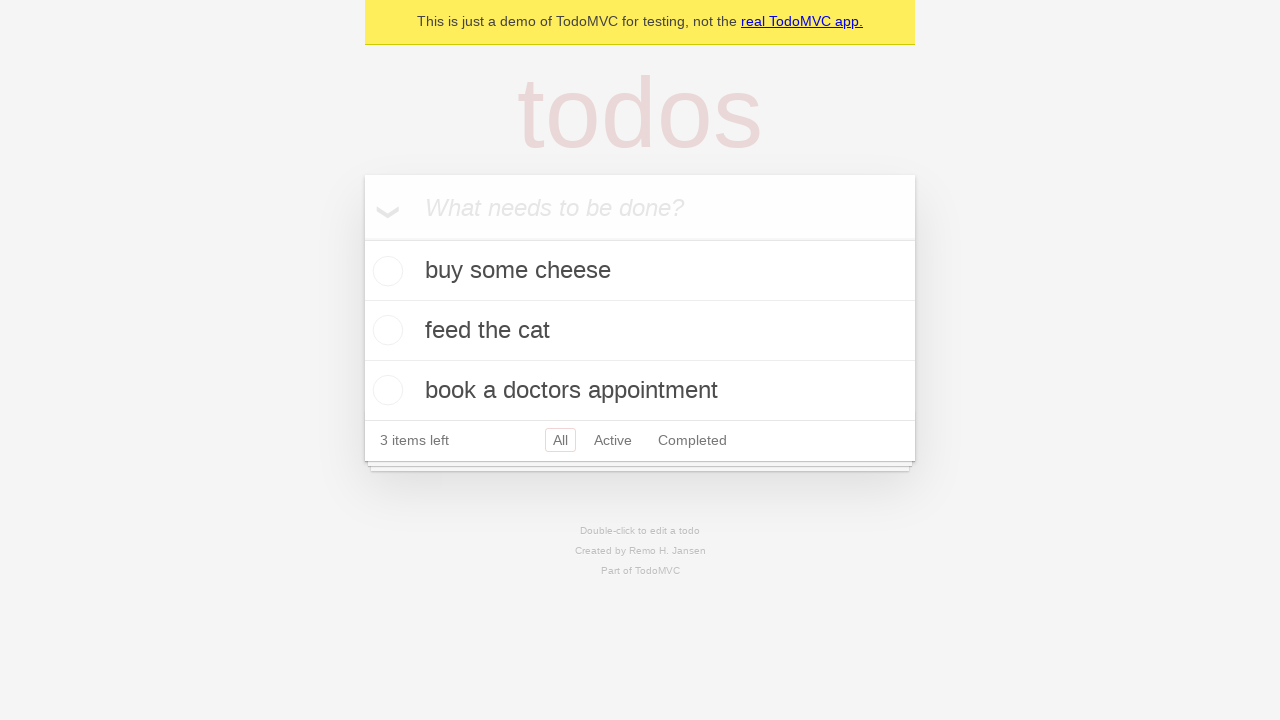

Clicked 'Mark all as complete' checkbox at (362, 238) on internal:label="Mark all as complete"i
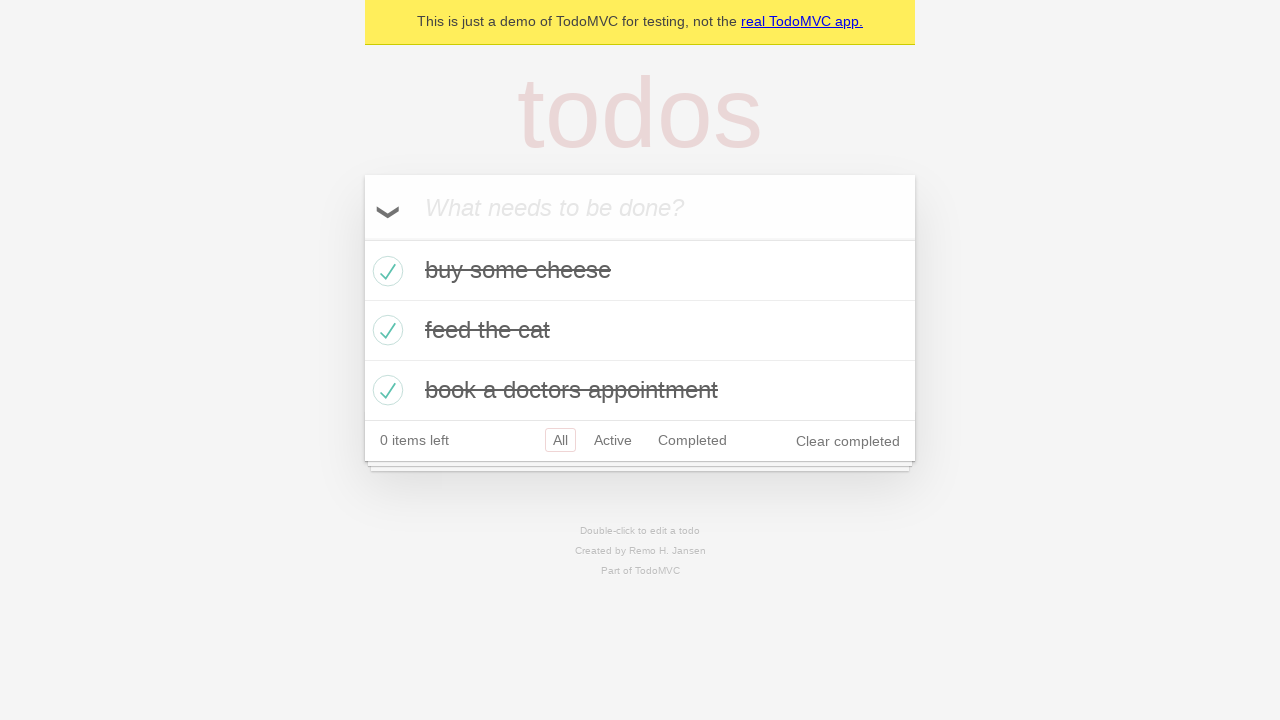

Verified that todo items are marked as completed
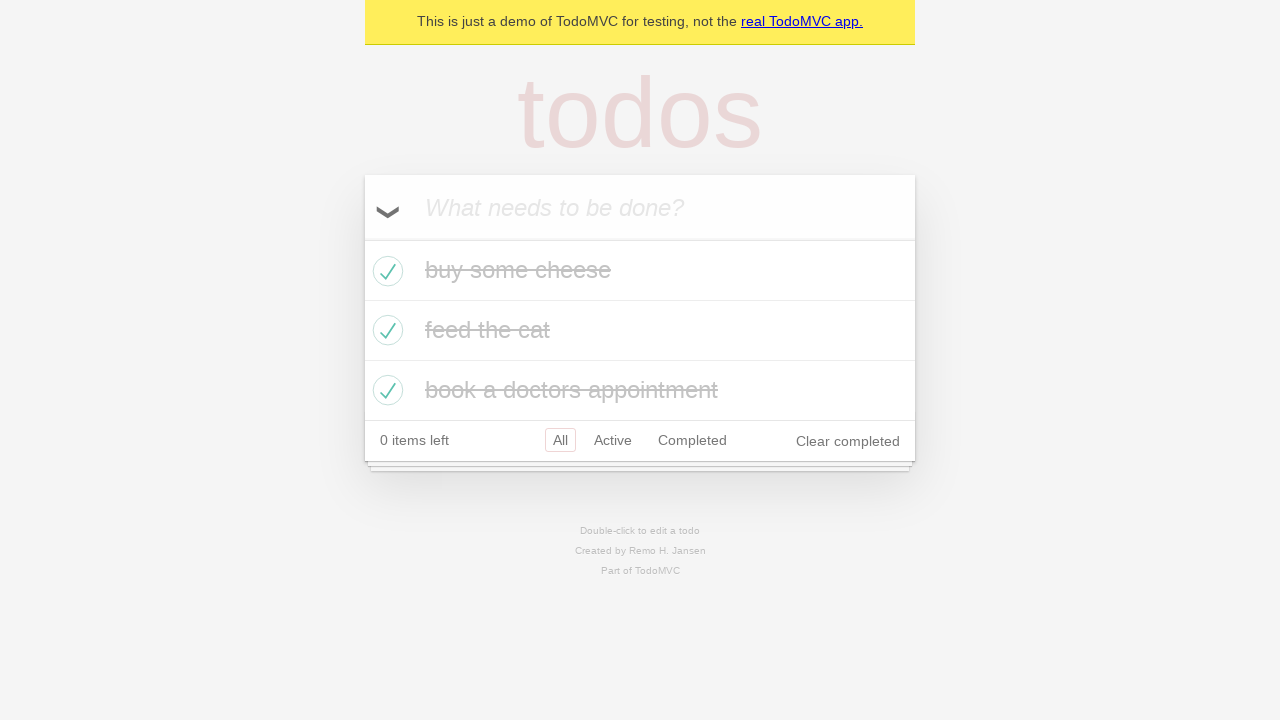

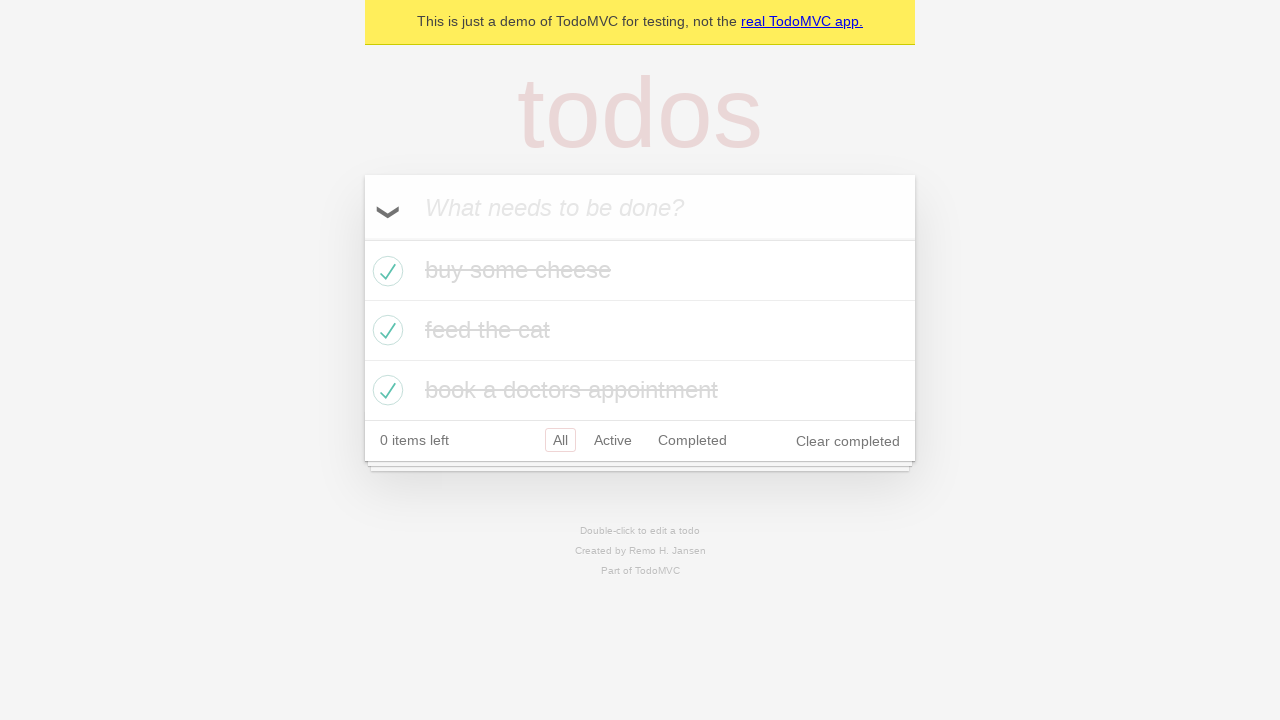